Tests dropdown menu functionality by interacting with a React select component, entering text and using keyboard navigation

Starting URL: https://demoqa.com/select-menu

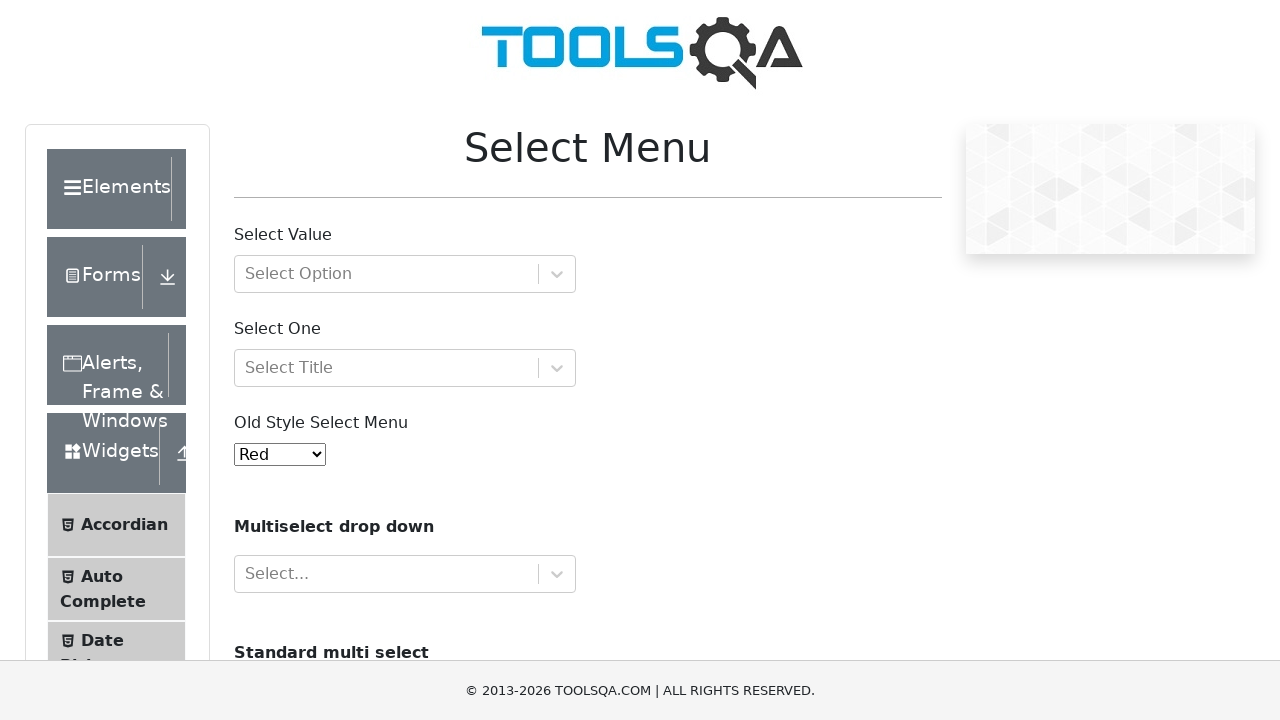

Filled React select input field with 'Group' on input#react-select-2-input
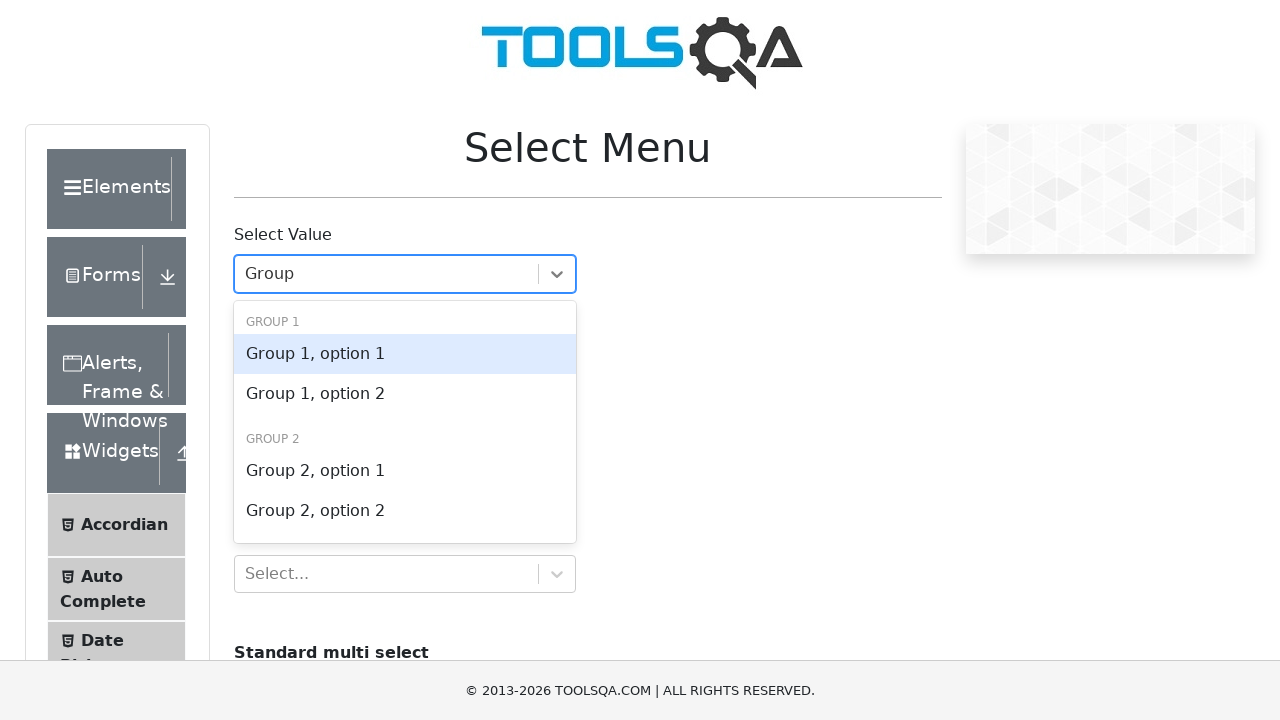

Pressed ArrowDown to navigate dropdown options on input#react-select-2-input
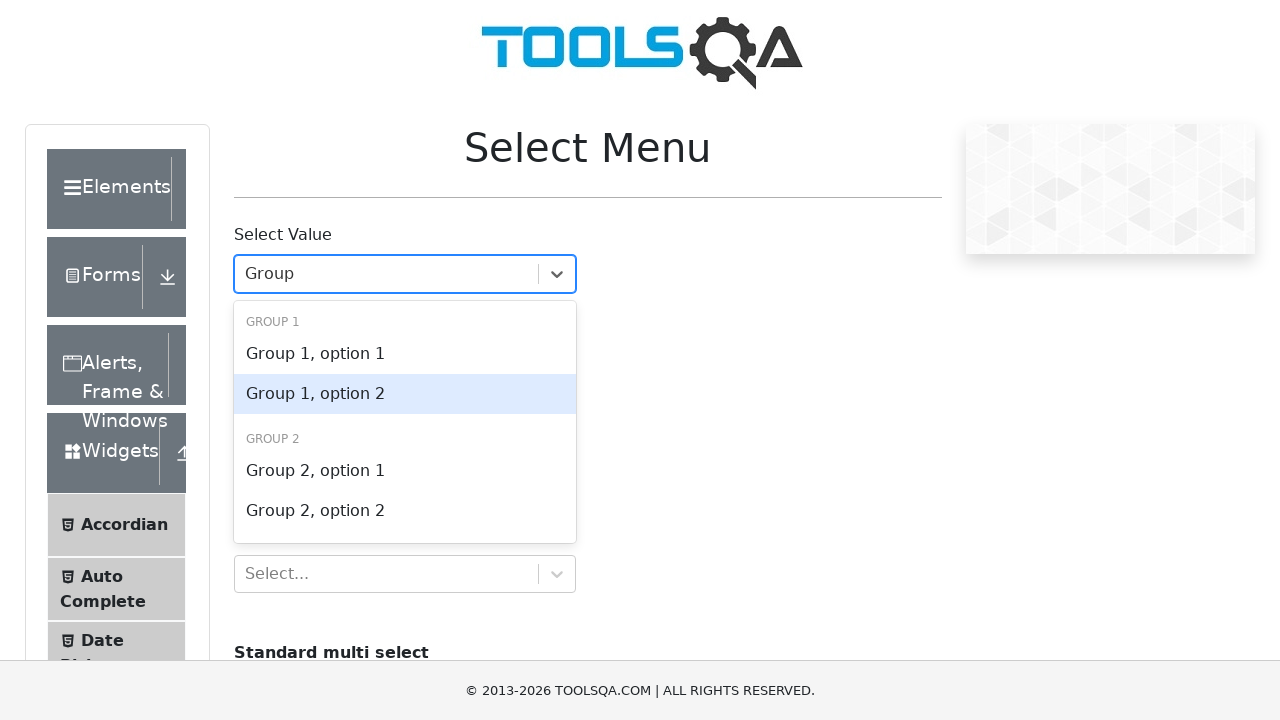

Pressed Enter to select the highlighted dropdown option on input#react-select-2-input
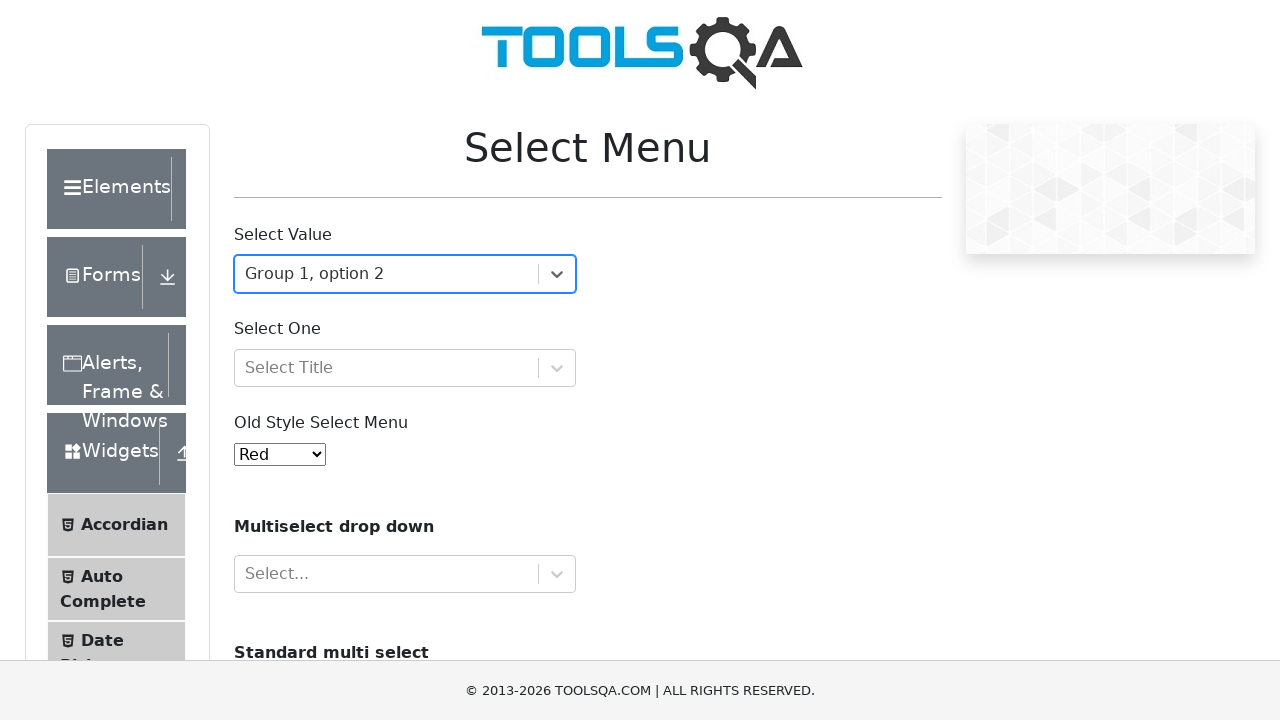

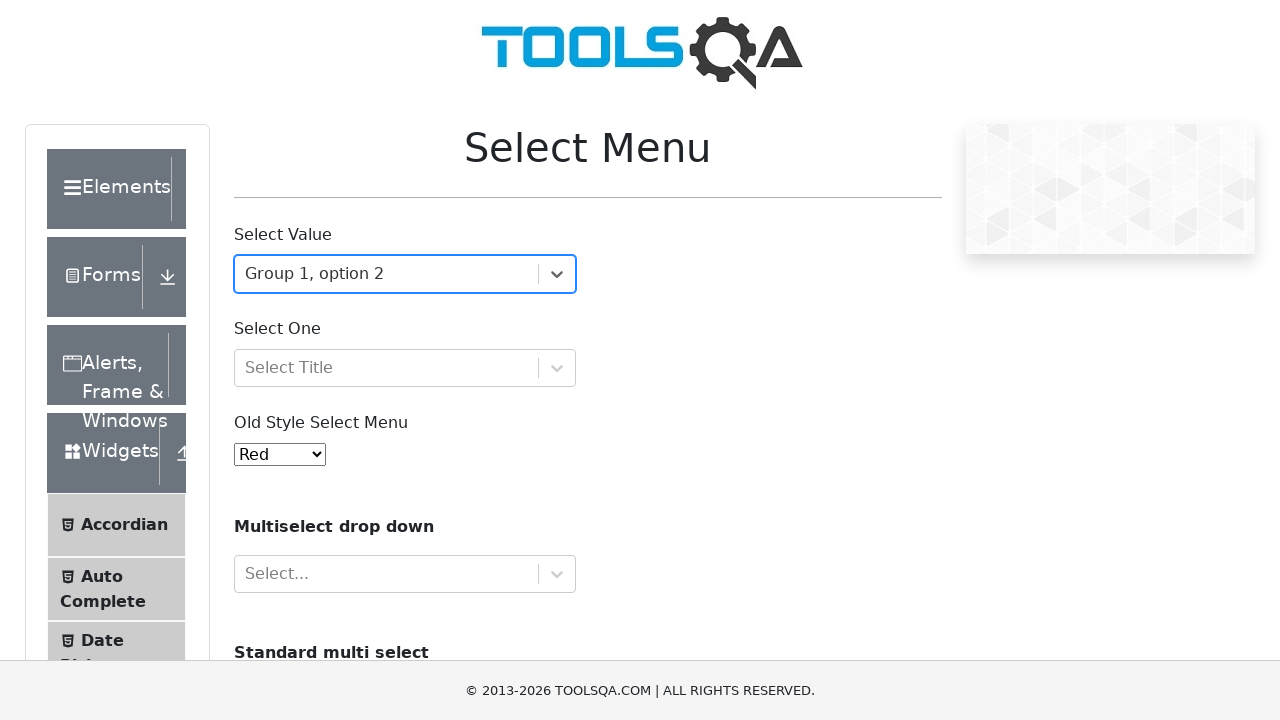